Tests handling of JavaScript confirm dialogs by clicking the JS Confirm button and dismissing the dialog

Starting URL: https://the-internet.herokuapp.com/javascript_alerts

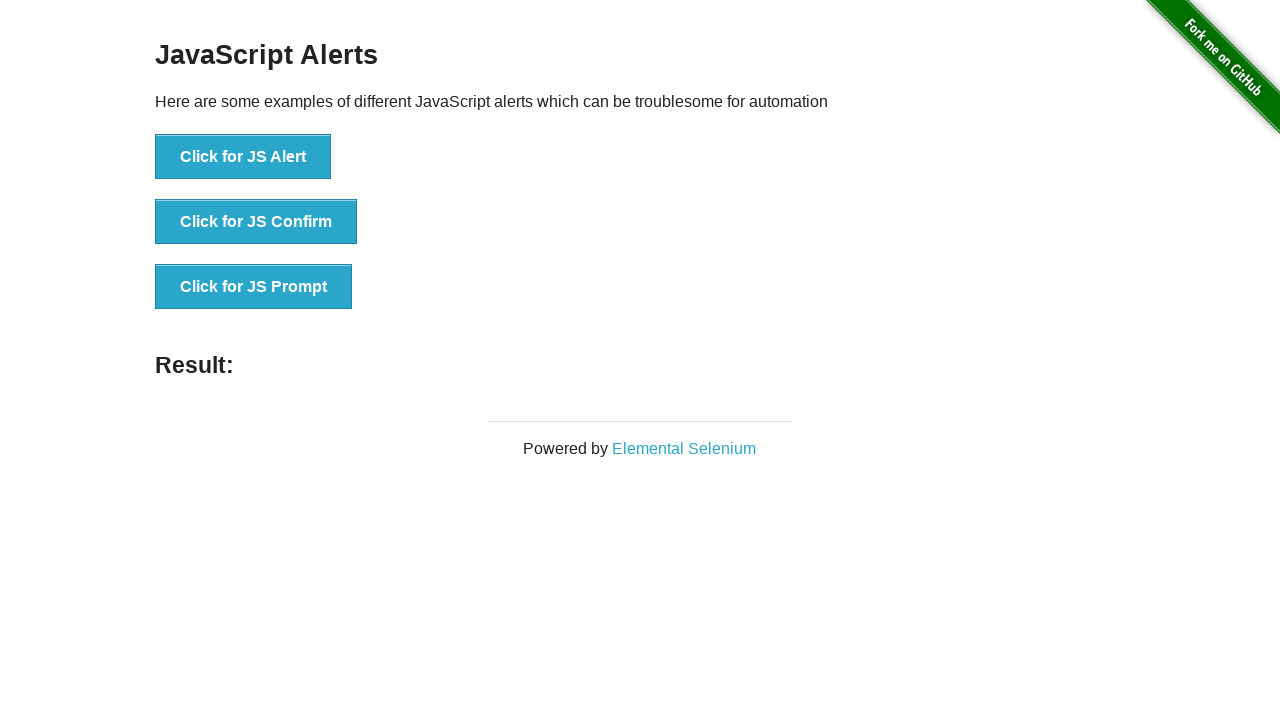

Set up dialog handler to dismiss confirm dialogs
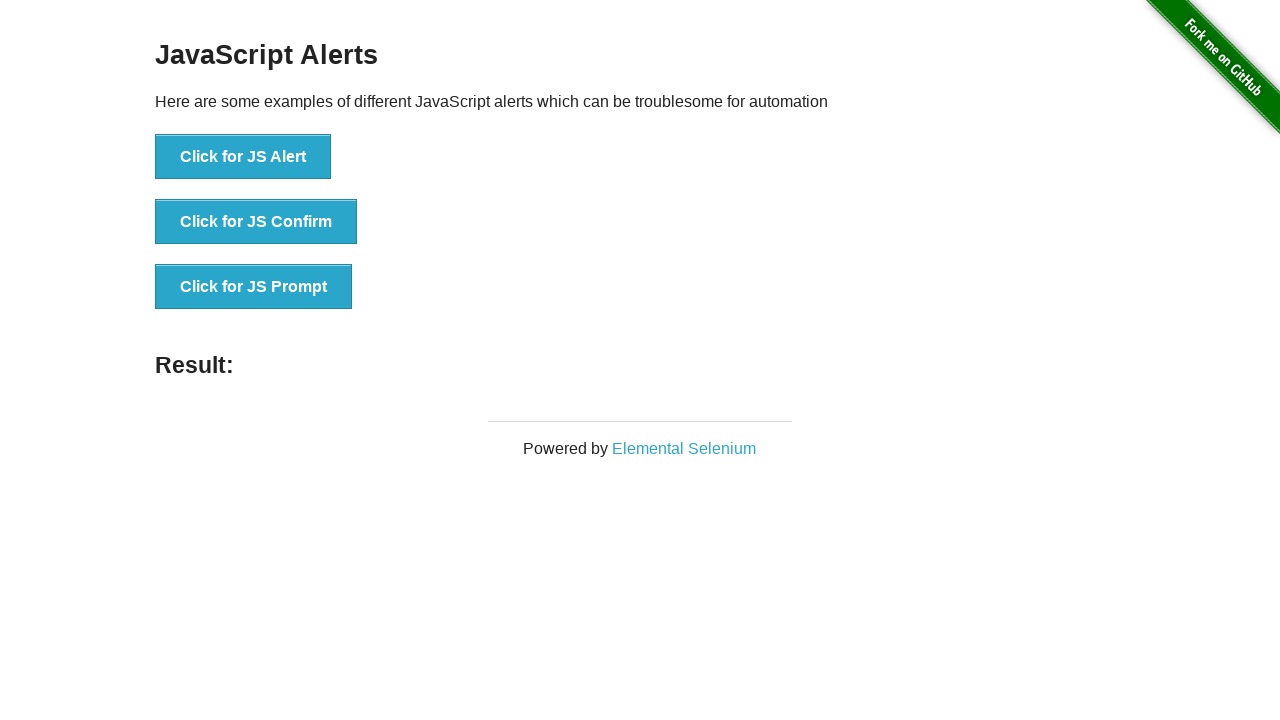

Clicked the JS Confirm button to trigger the confirm dialog at (256, 222) on [onclick="jsConfirm()"]
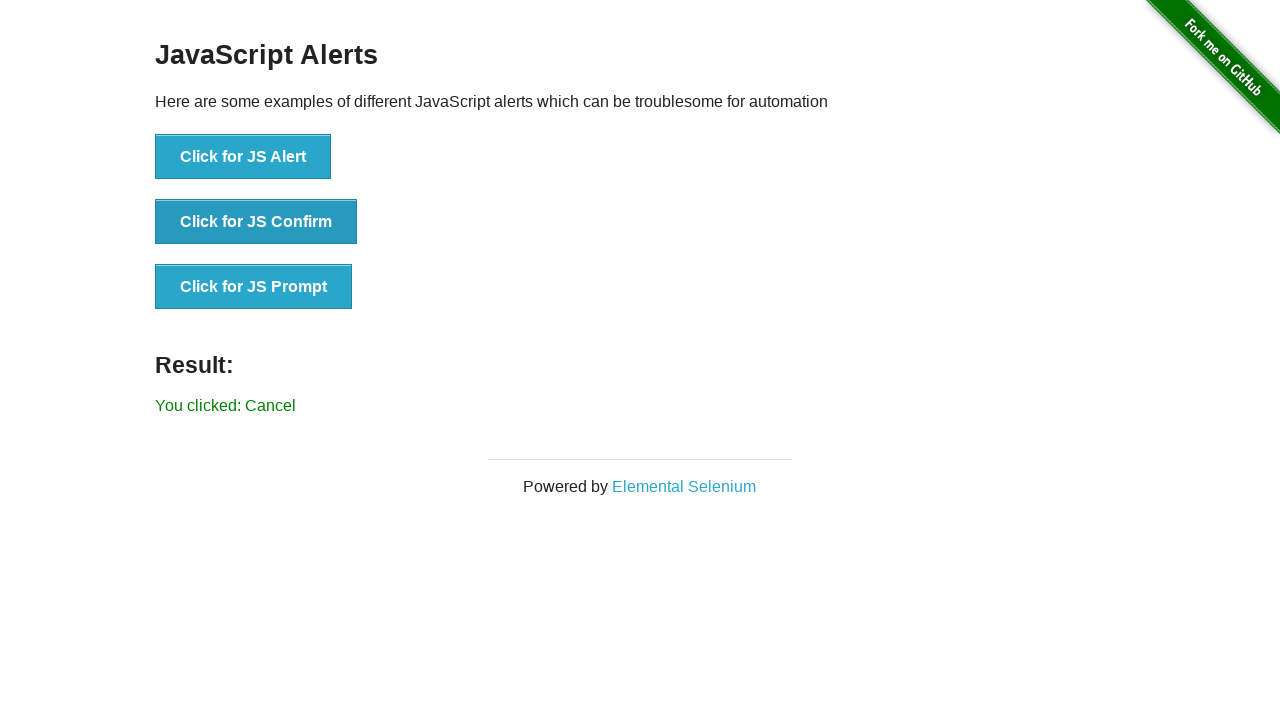

Confirm dialog was dismissed and result message displayed
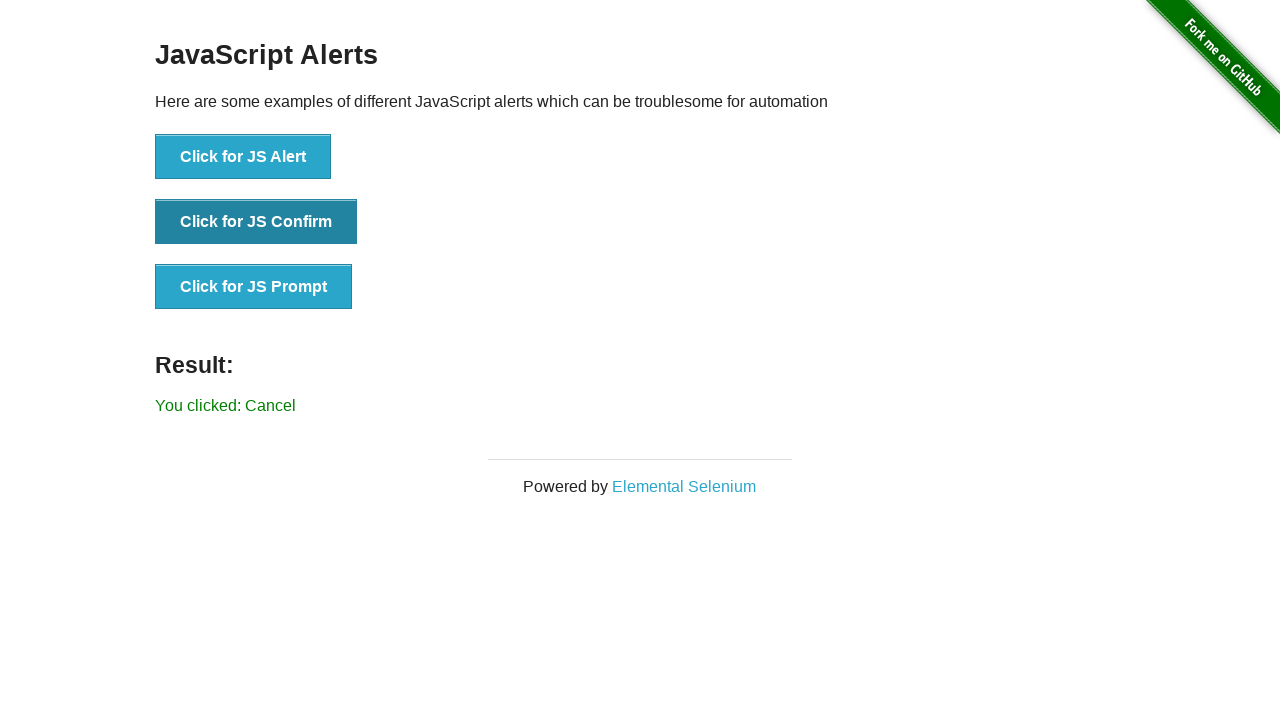

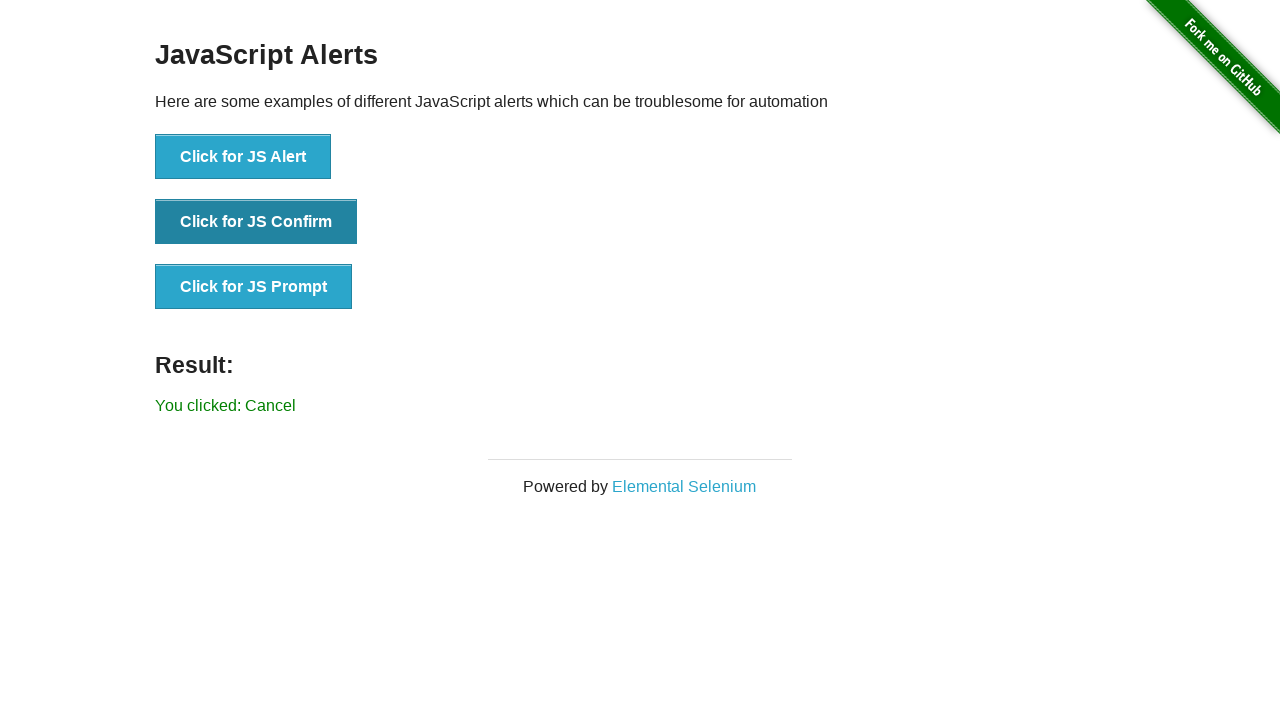